Tests drag and drop functionality by dragging an element to a specific offset position

Starting URL: https://selenium.dev/selenium/web/mouse_interaction.html

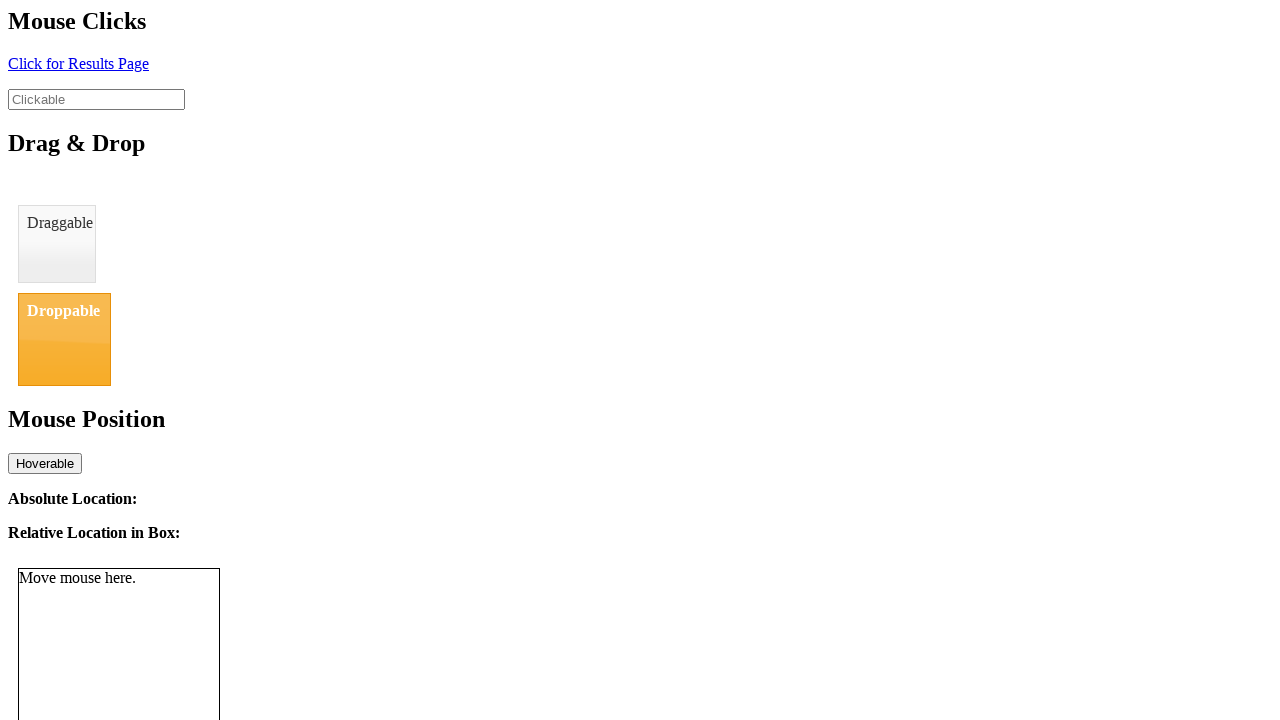

Navigated to mouse interaction test page
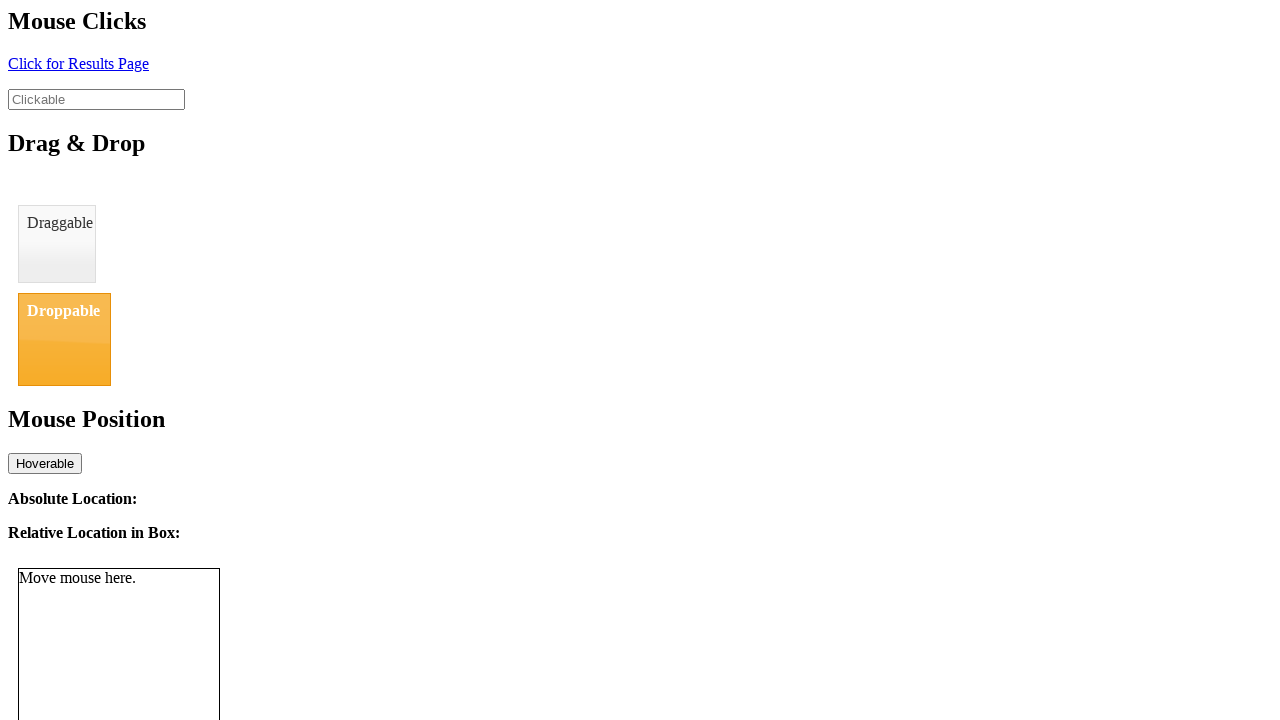

Located draggable element
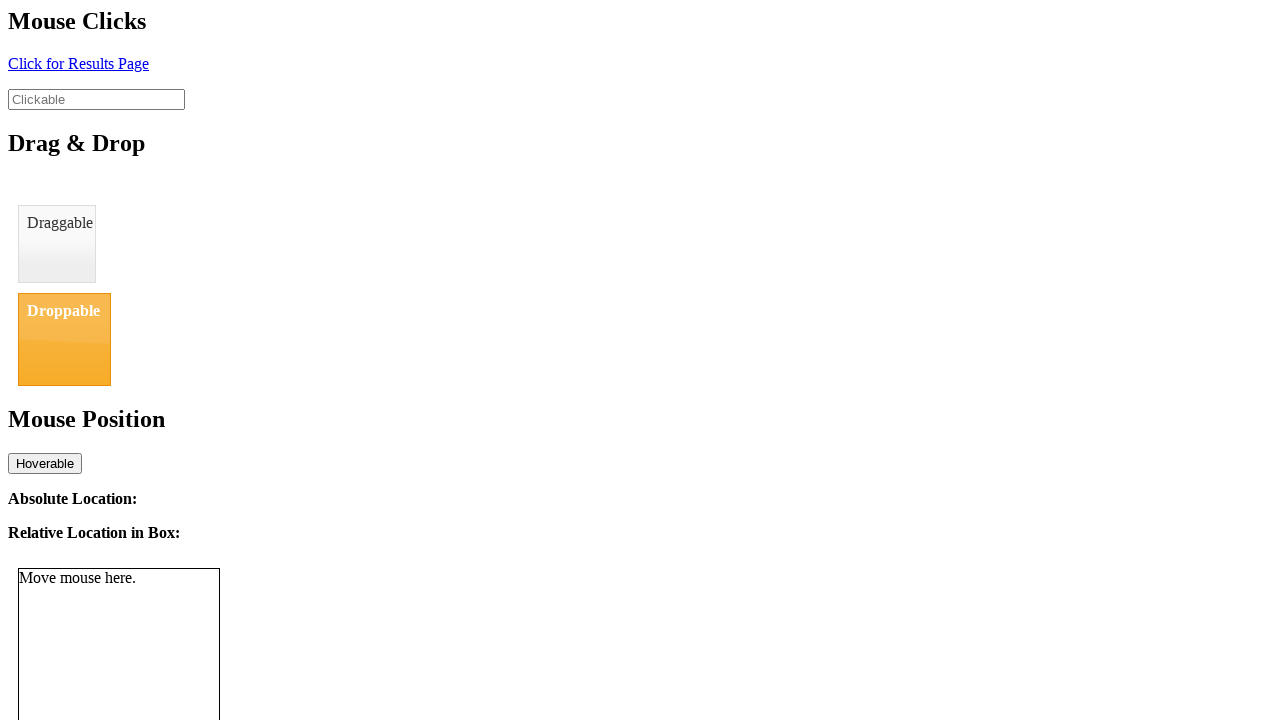

Located droppable element
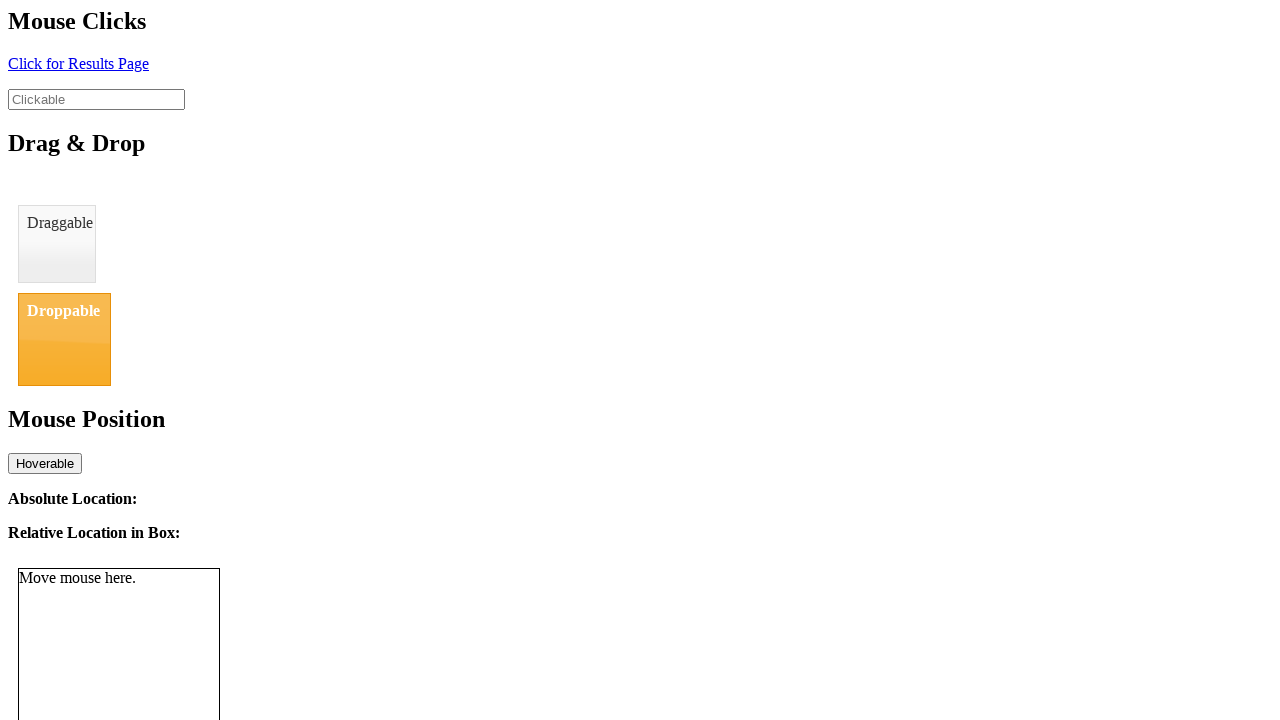

Retrieved bounding box of draggable element
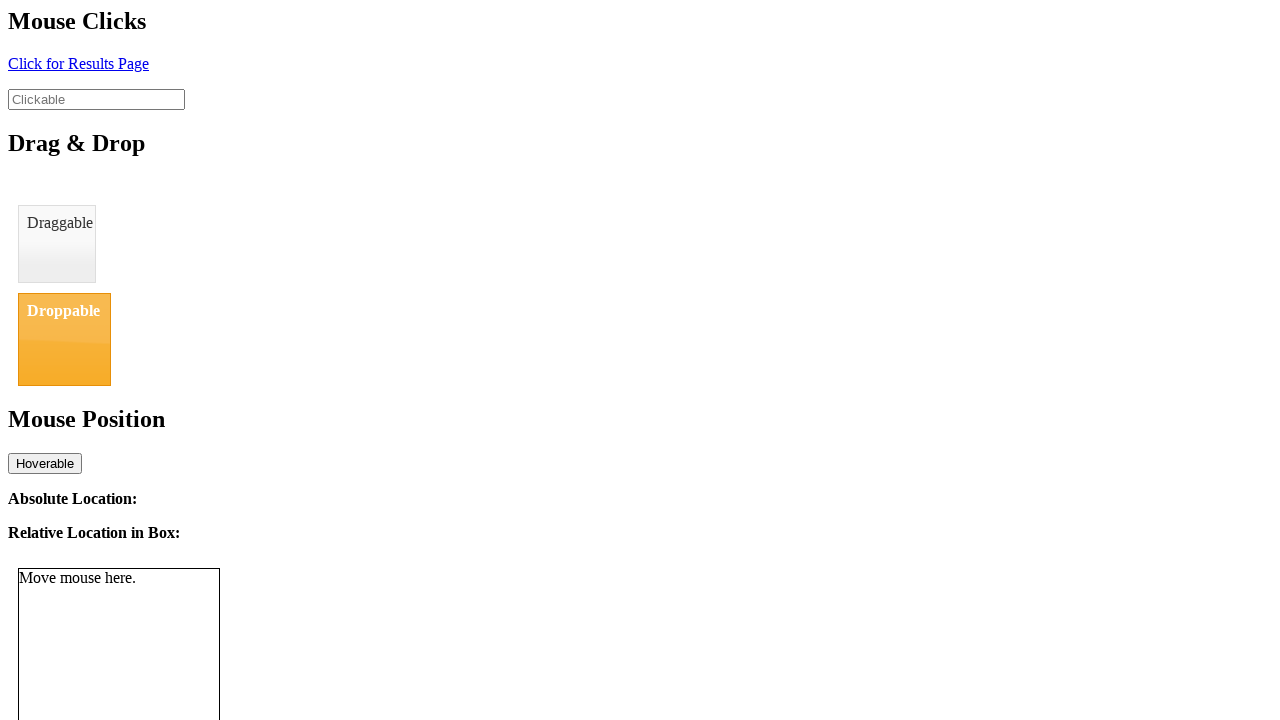

Retrieved bounding box of droppable element
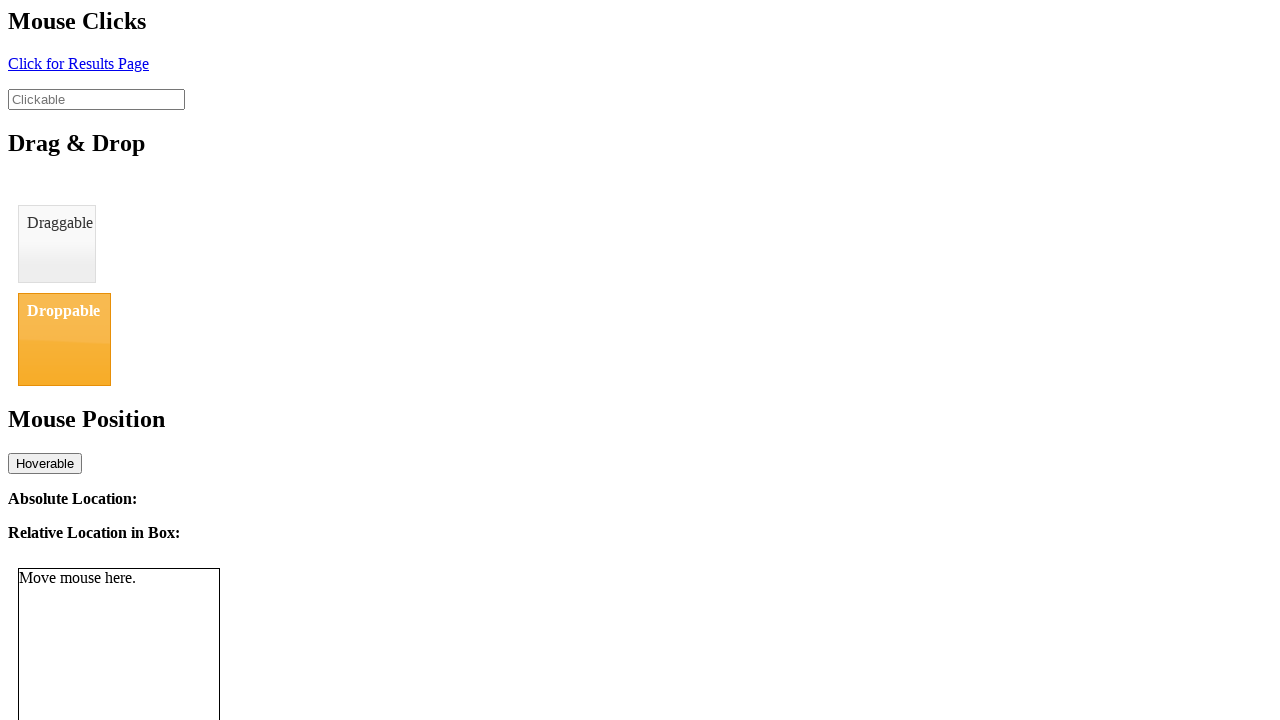

Calculated drag offset: x=0, y=88.0
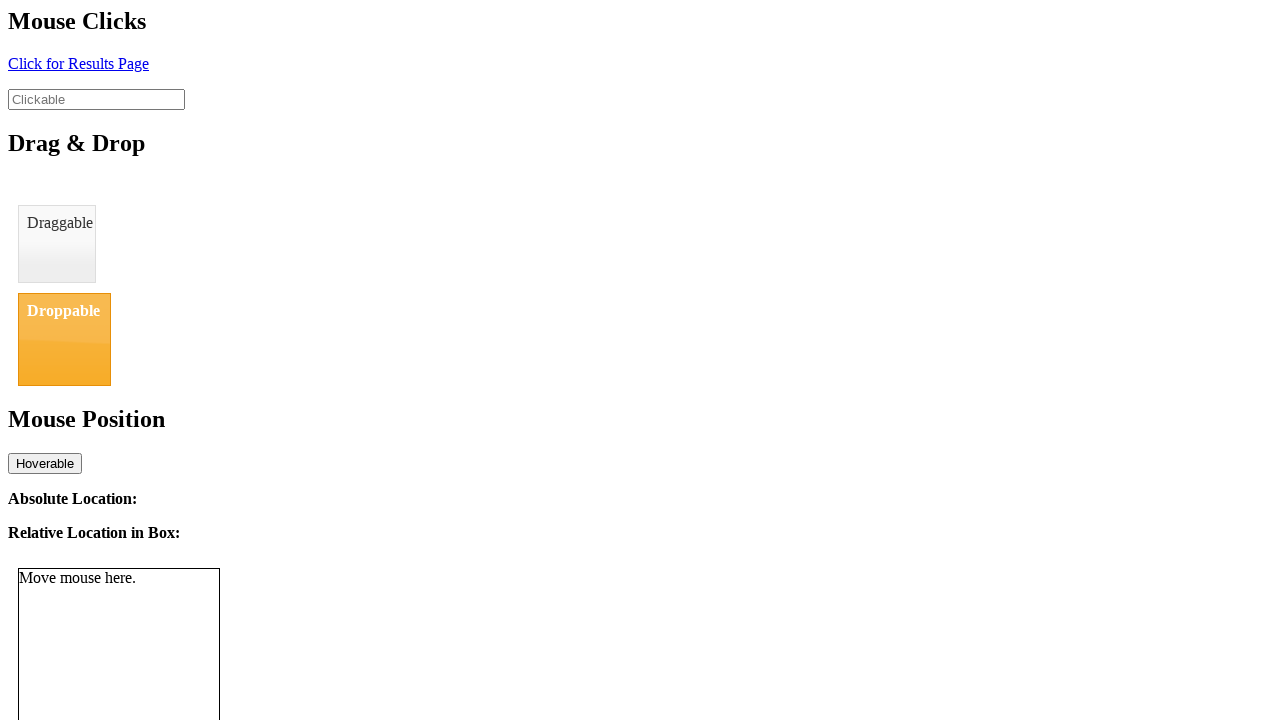

Dragged and dropped element to target position at (64, 339)
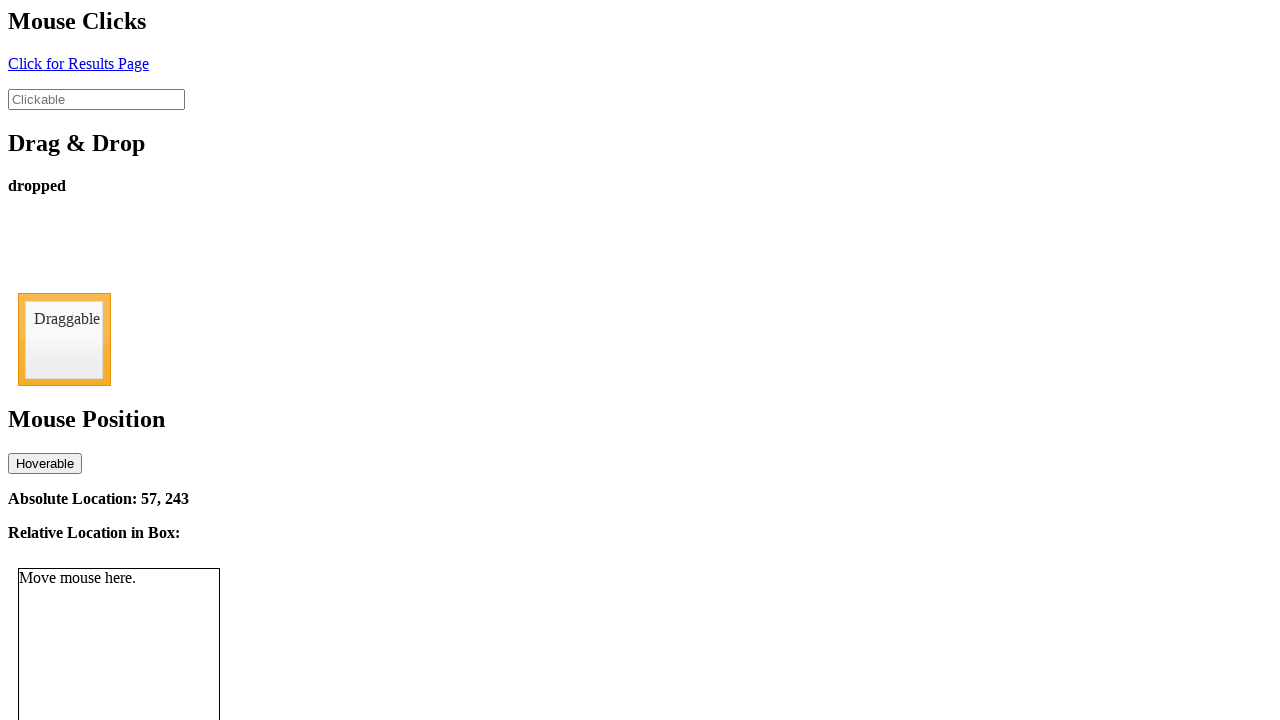

Retrieved drop status text: dropped
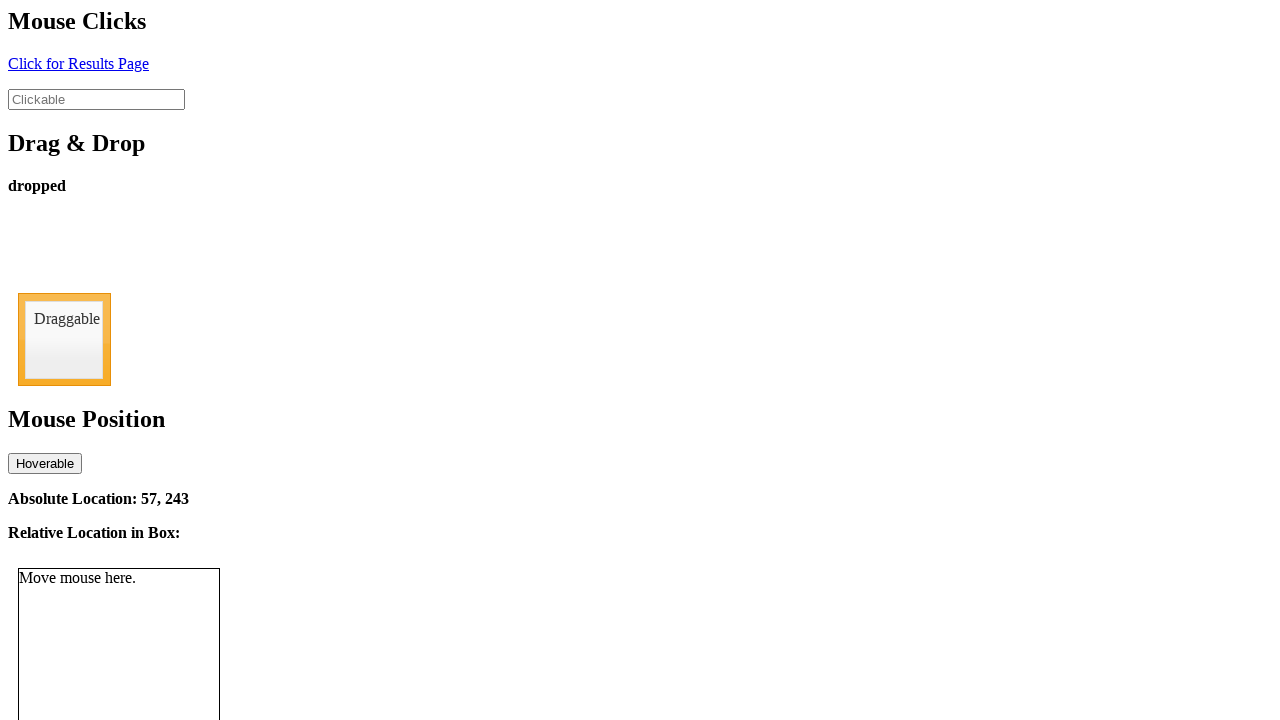

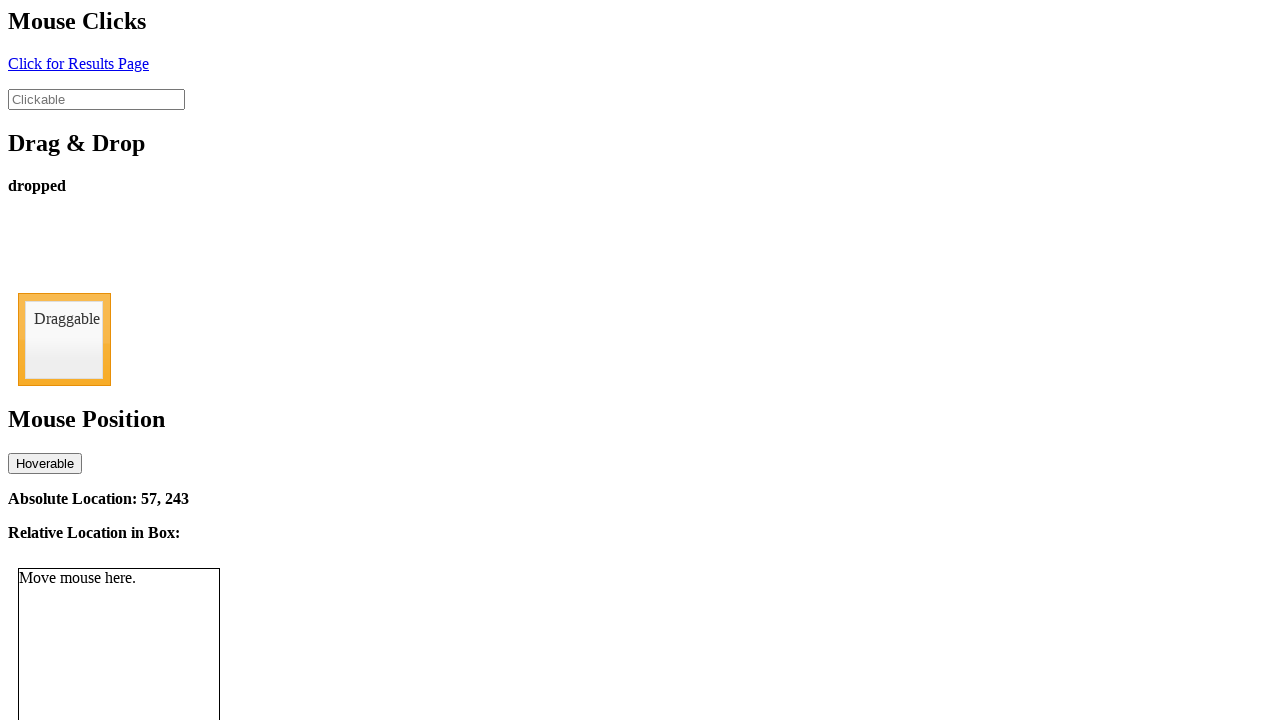